Tests the password reset functionality by clicking the forgot password link and filling in the reset form with email and new password

Starting URL: https://rahulshettyacademy.com/client

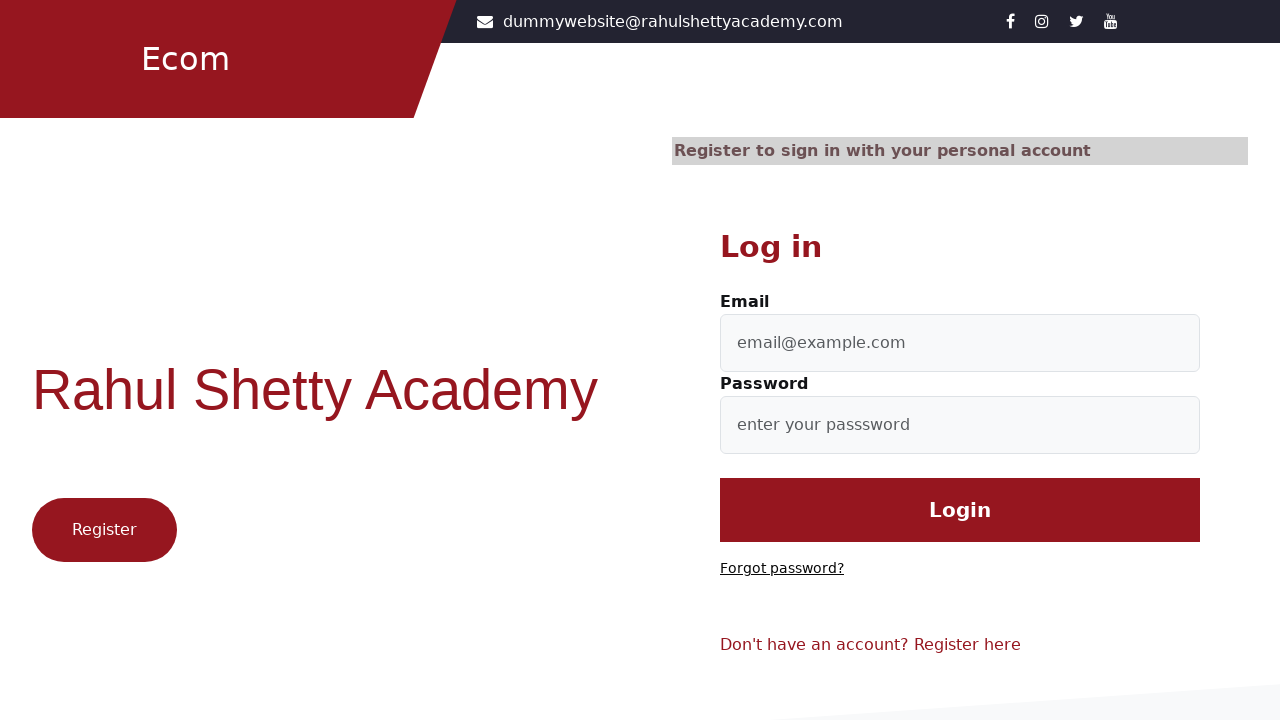

Clicked on the 'Forgot password?' link at (782, 569) on text=password?
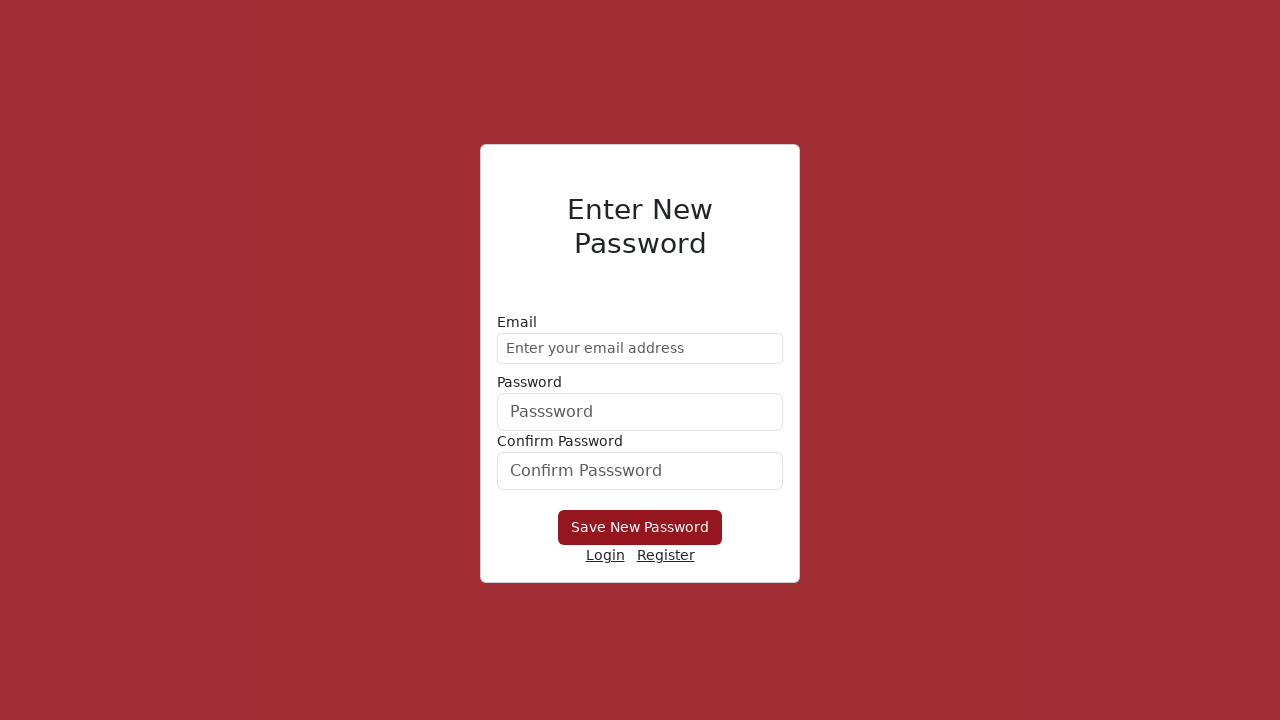

Filled email field with 'demo@gmail.com' on //form/div[1]/input
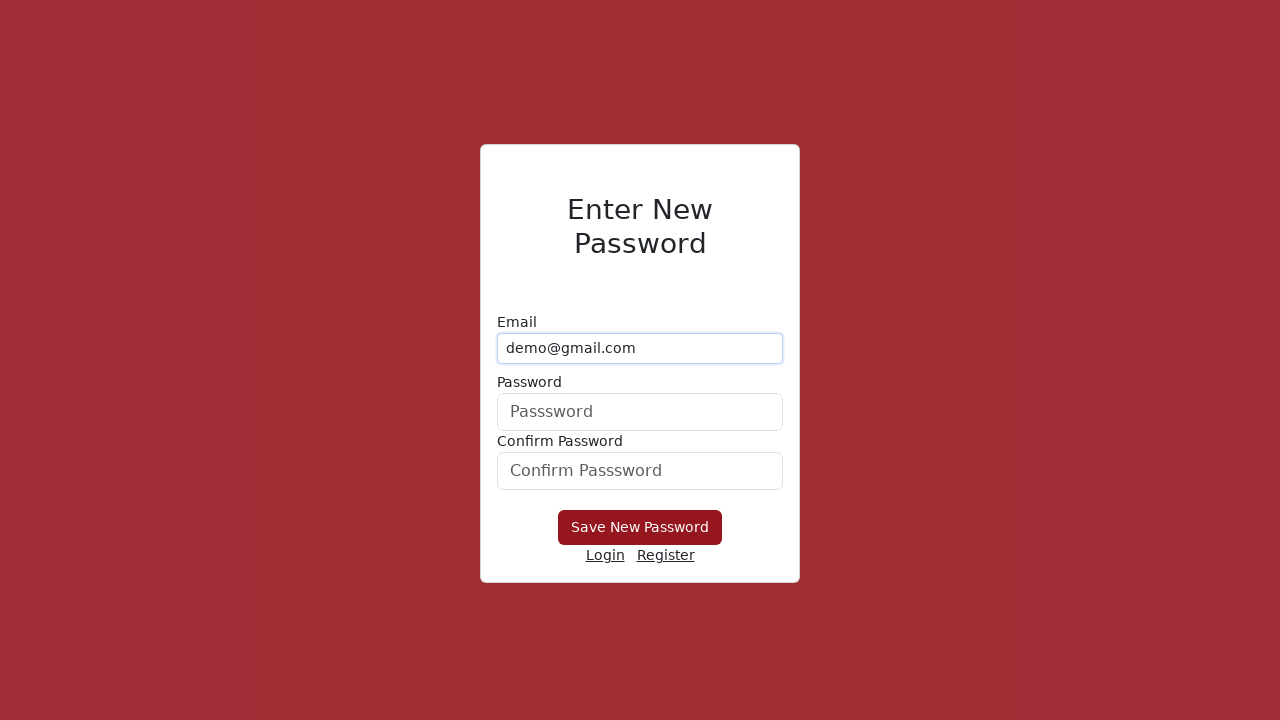

Filled new password field with 'demo@123' on //form/div[2]/input
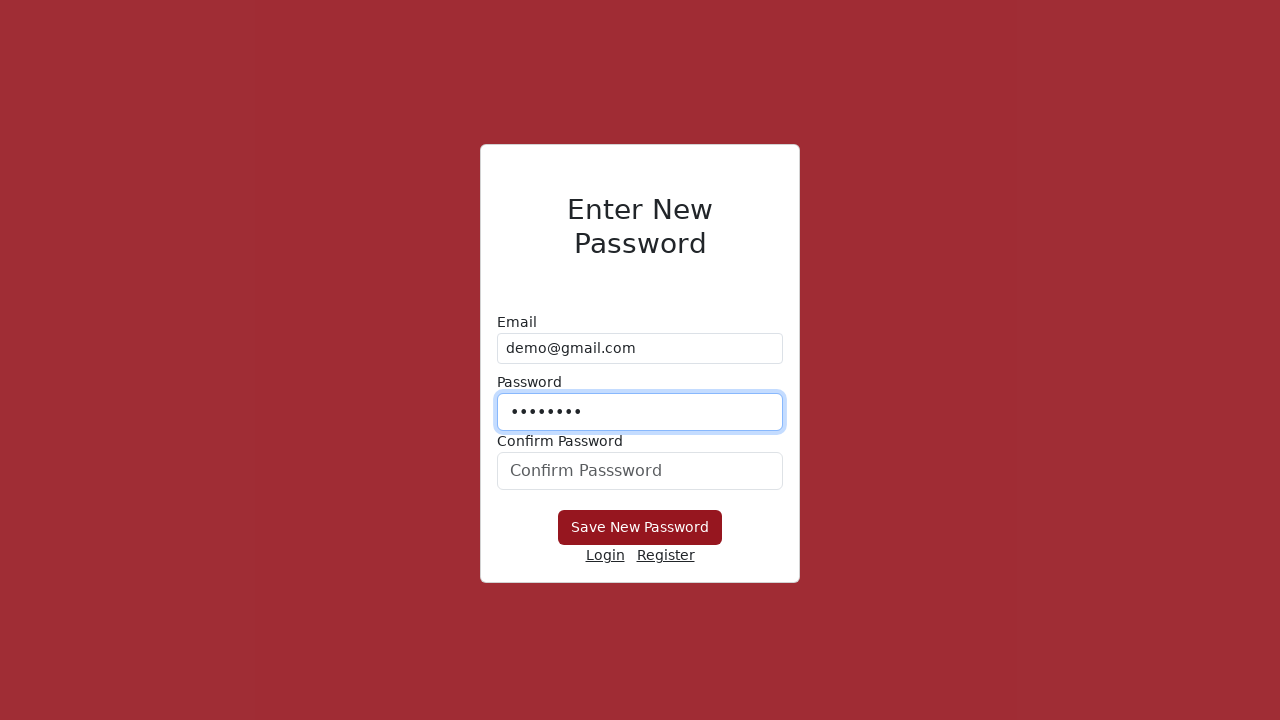

Filled confirm password field with 'demo@123' on form div:nth-child(3) input
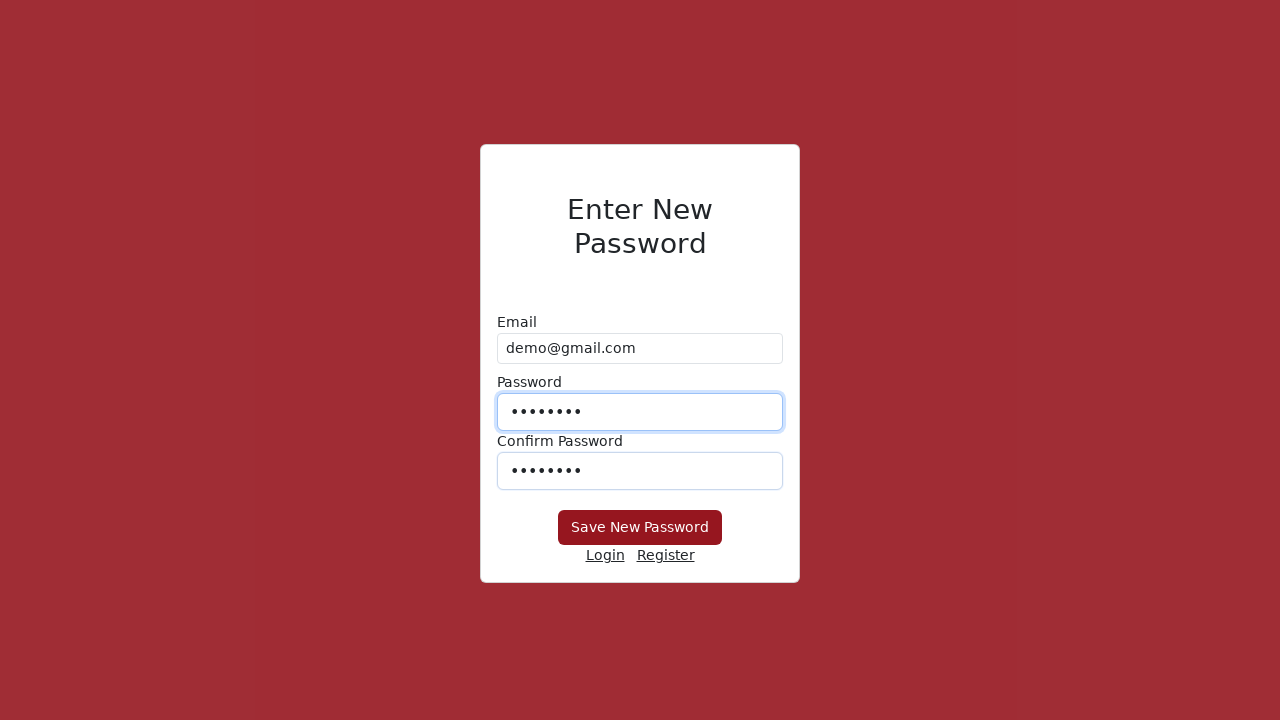

Clicked the 'Save New Password' button to submit password reset form at (640, 528) on xpath=//button[text()='Save New Password']
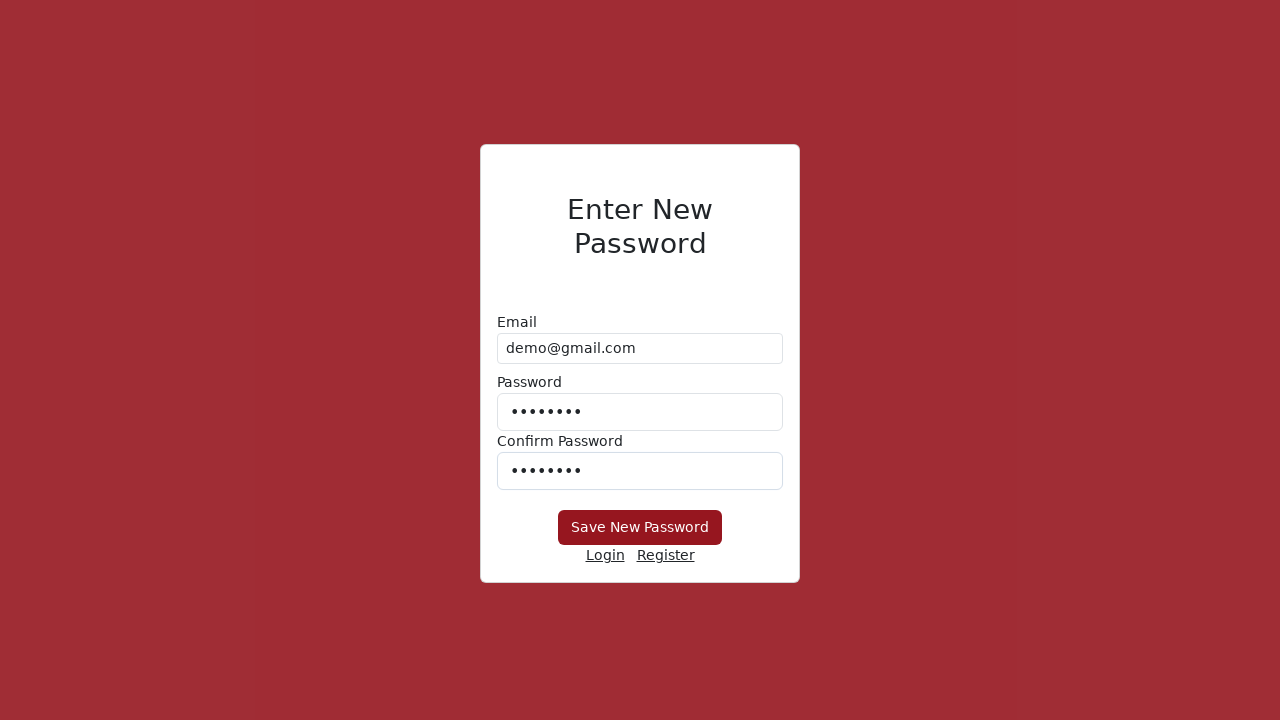

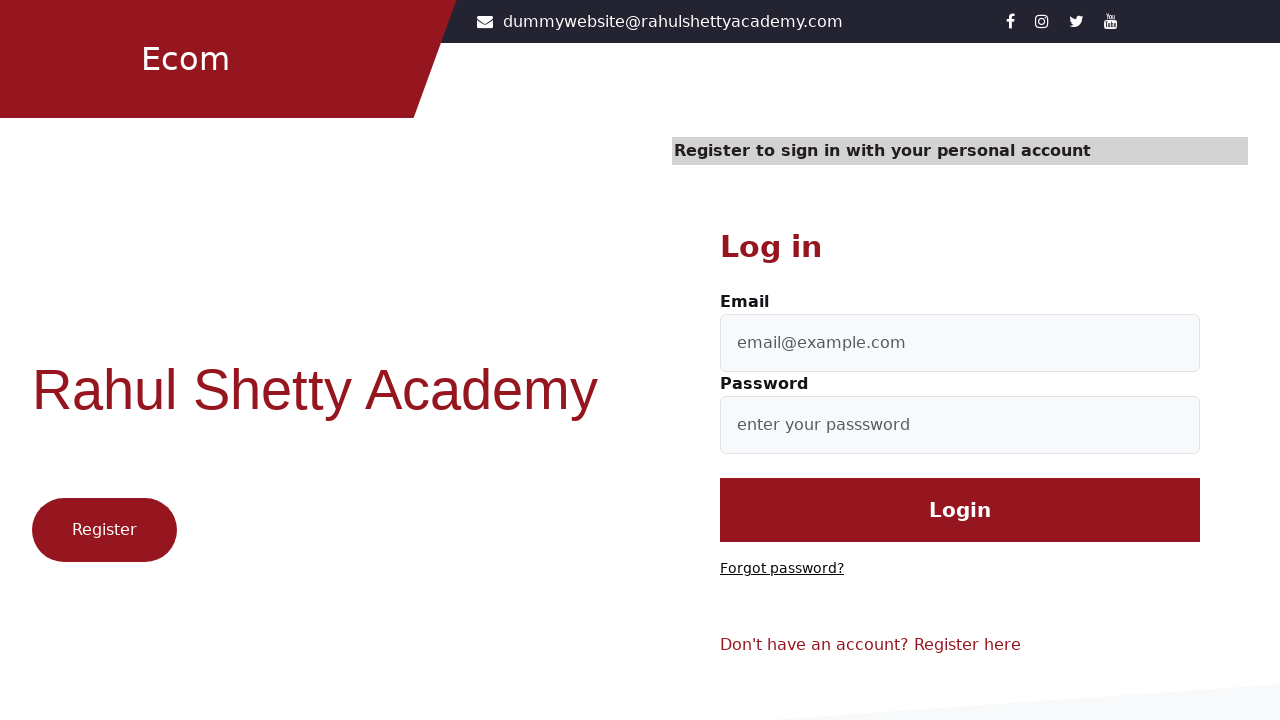